Tests a web form by filling the password field with a value and clicking the submit button, then verifies the success message is displayed.

Starting URL: https://www.selenium.dev/selenium/web/web-form.html

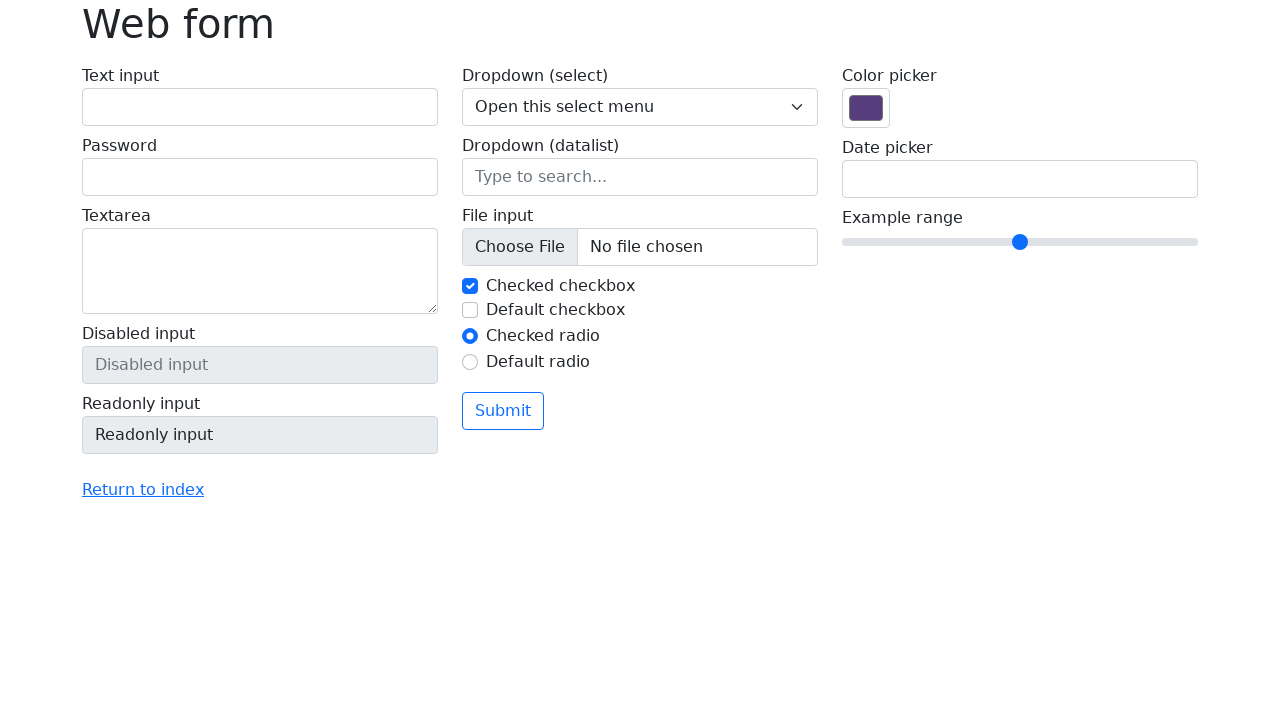

Filled password field with '123' on input[name='my-password']
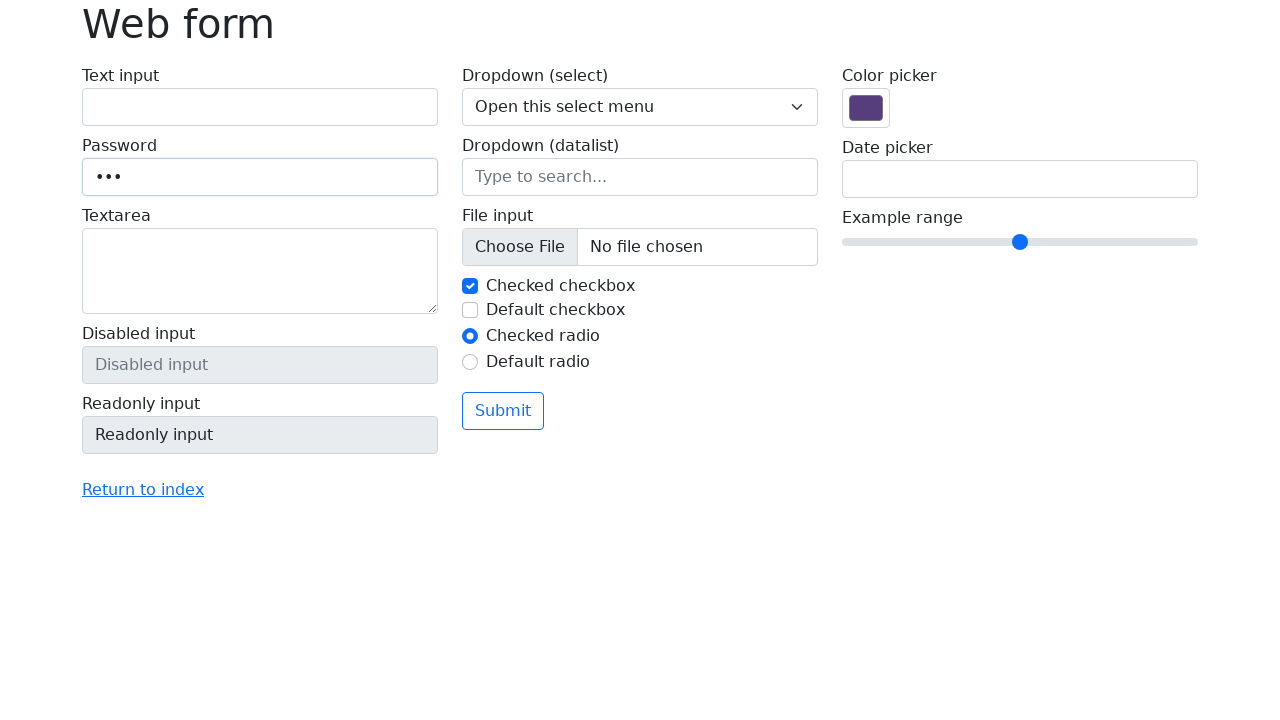

Clicked submit button at (503, 411) on button
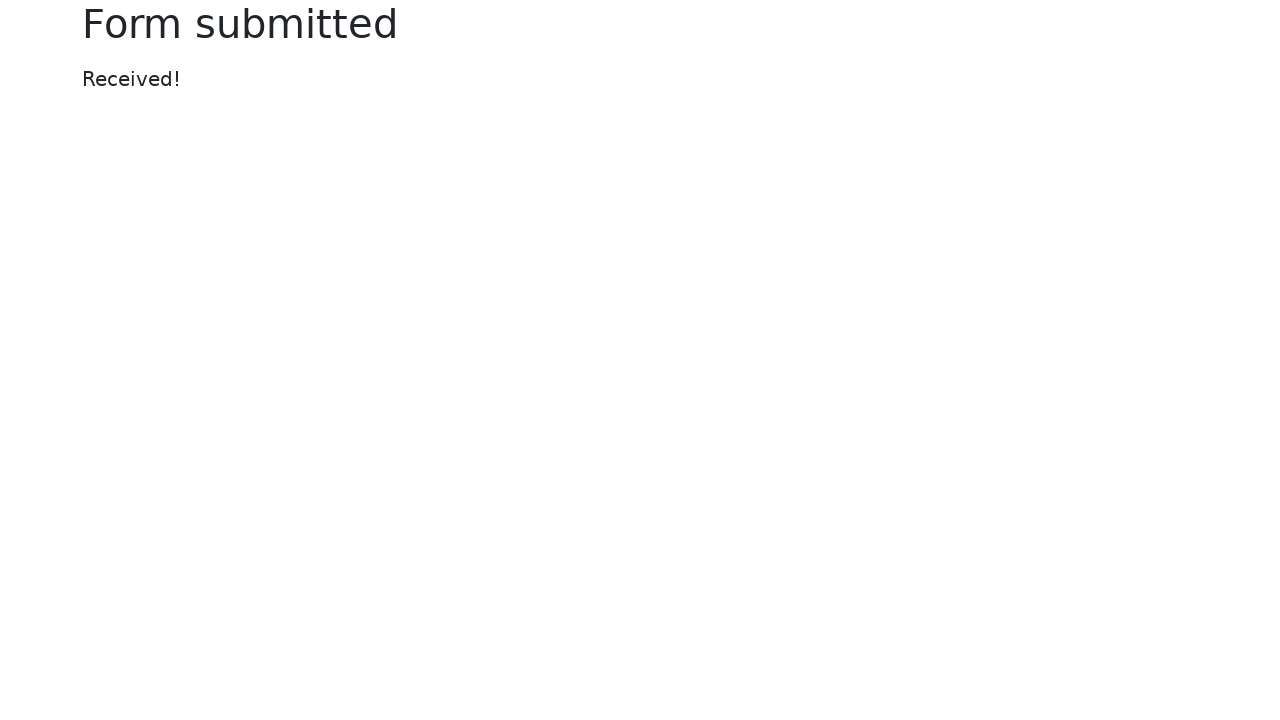

Success message element loaded
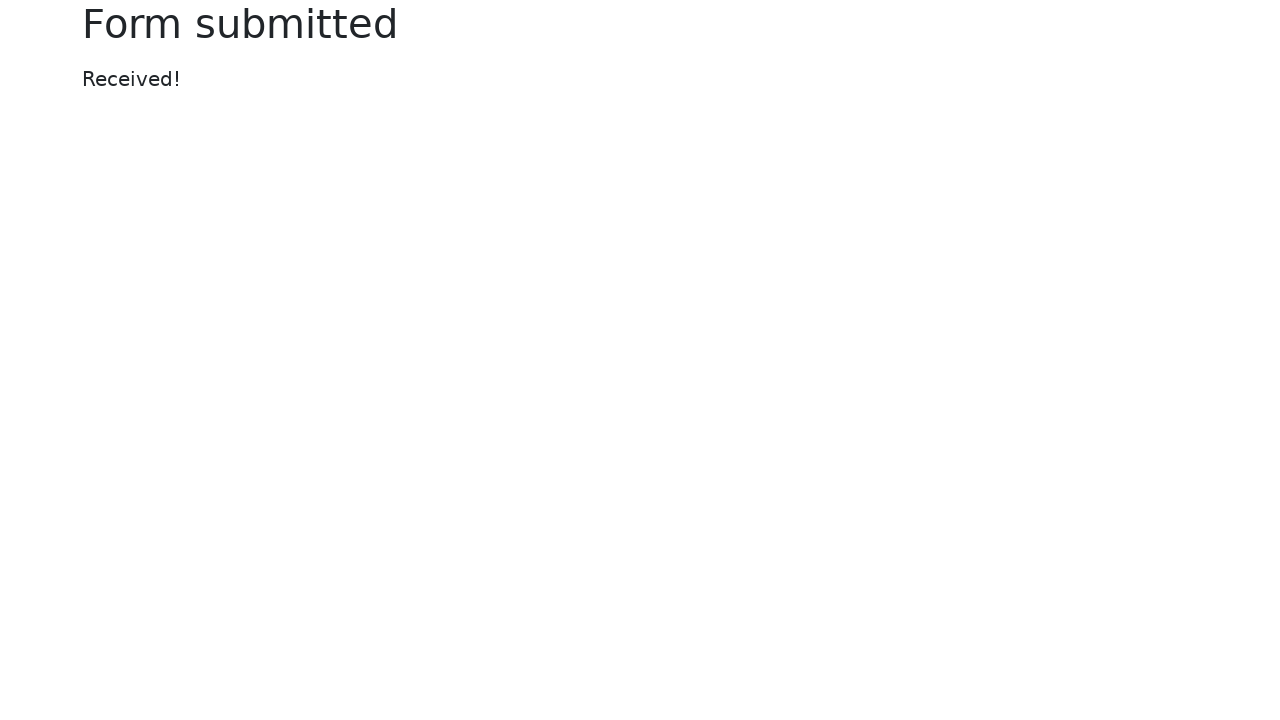

Located success message element
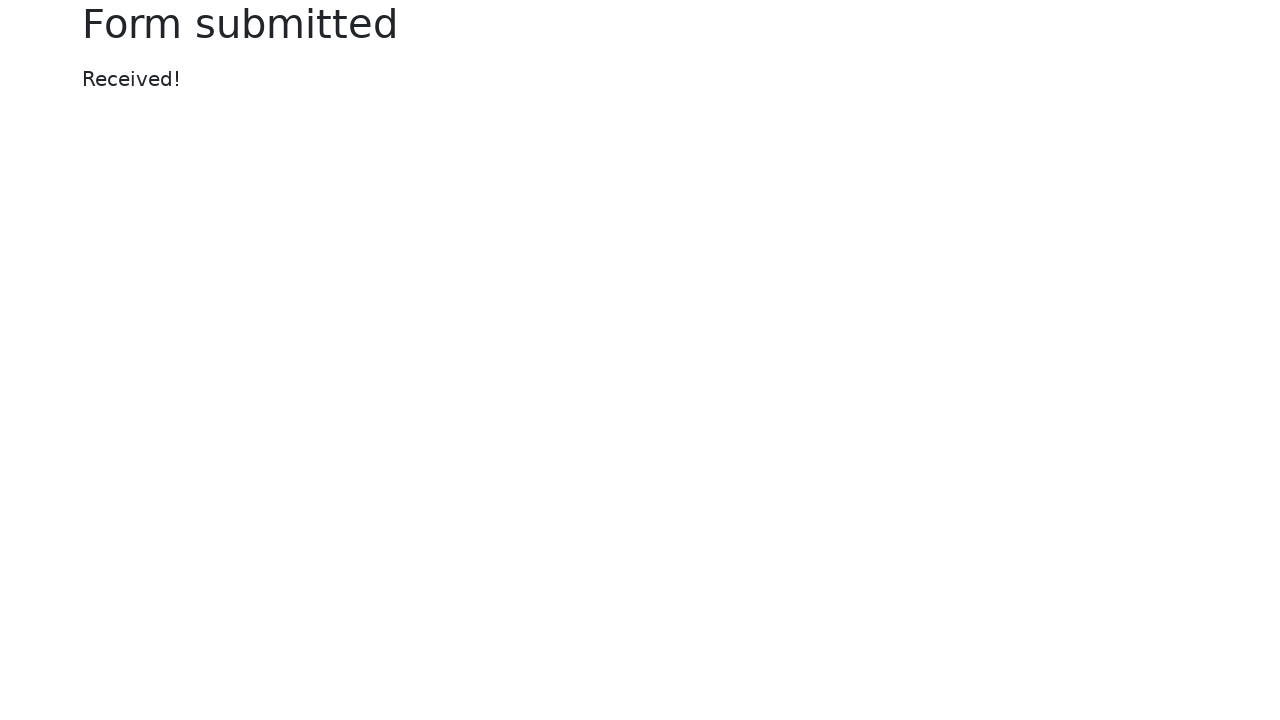

Verified success message displays 'Received!'
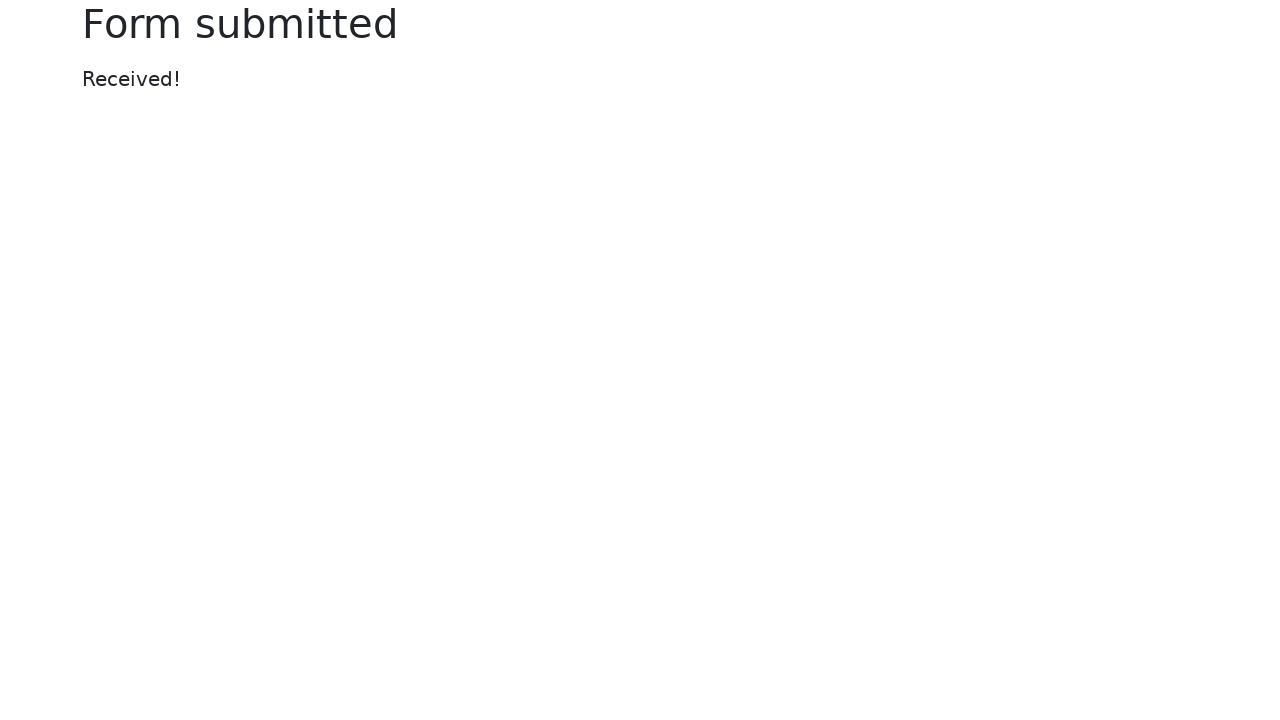

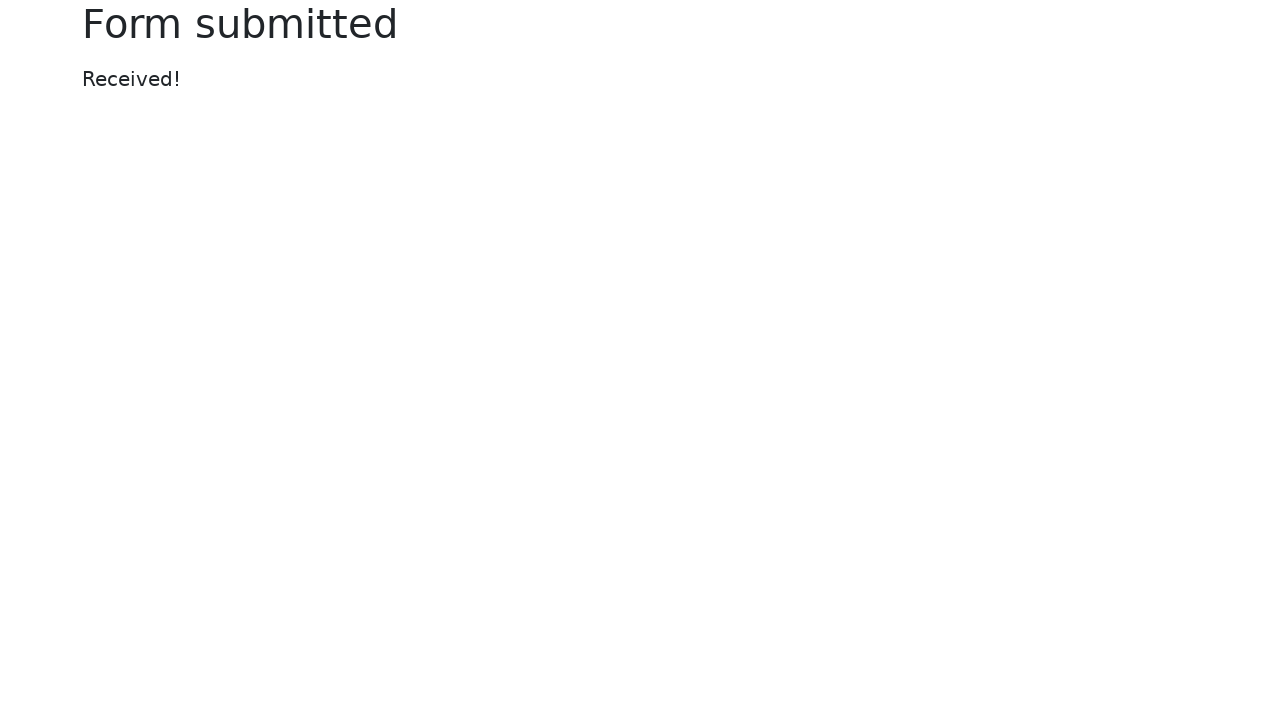